Tests changing route to 'completed' filter via hashbang URL navigation after adding todos and marking one as completed.

Starting URL: https://todomvc.com/examples/typescript-angular/#/

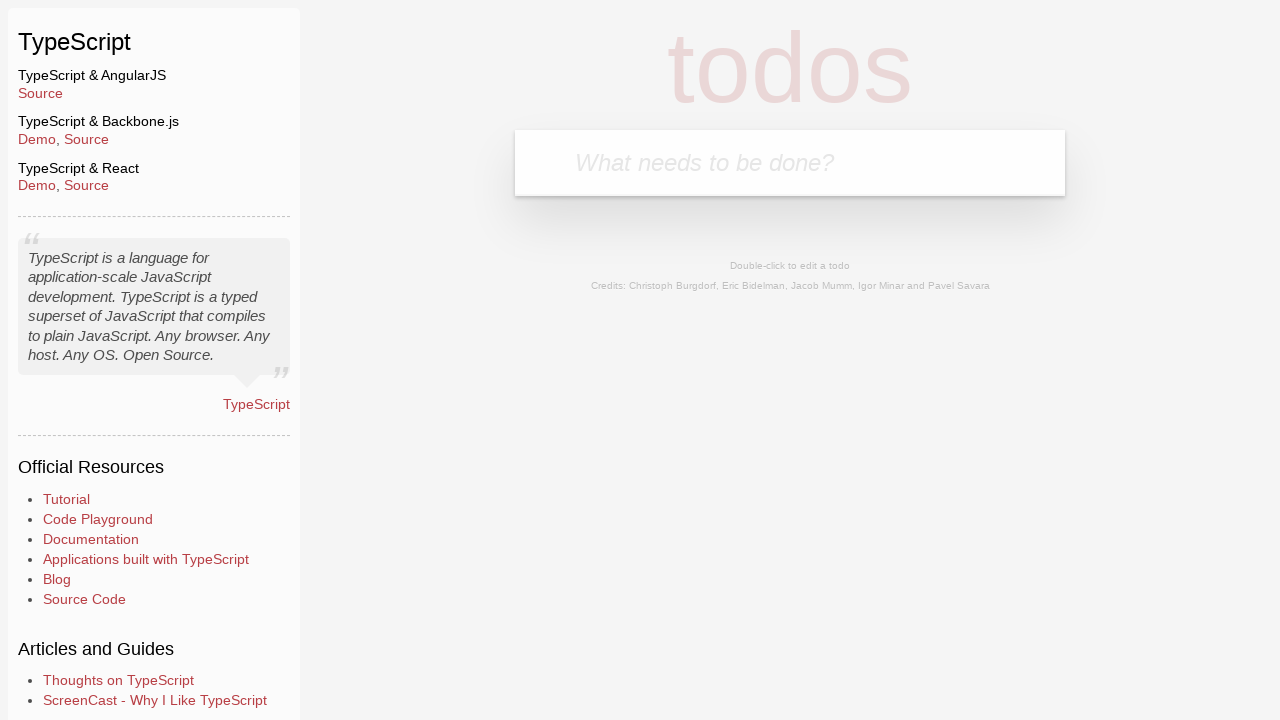

Filled new todo input with 'Example1' on .new-todo
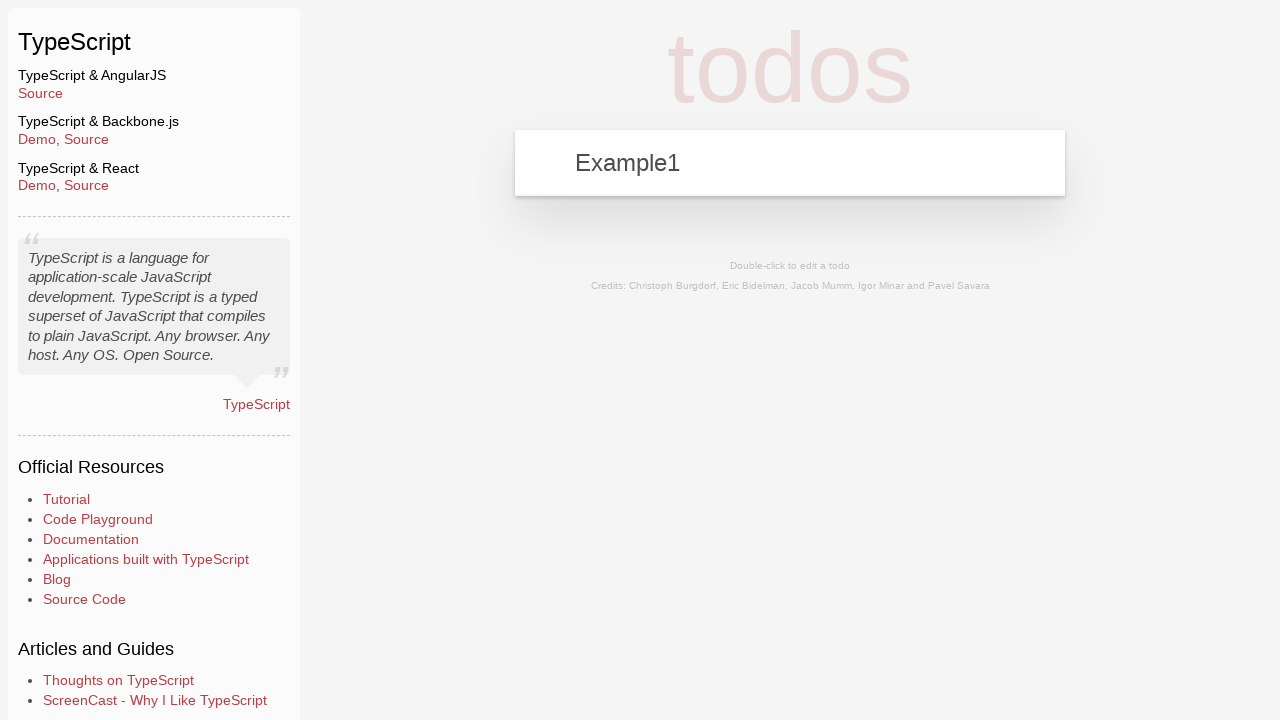

Pressed Enter to add first todo 'Example1' on .new-todo
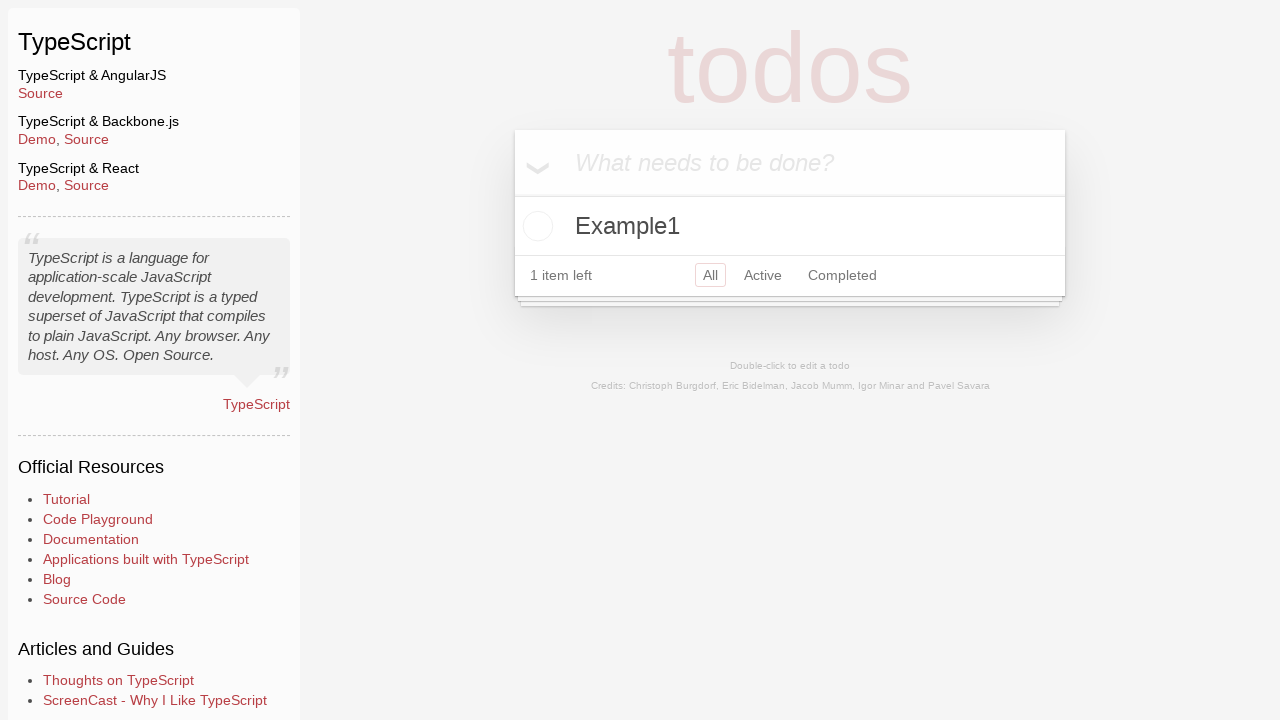

Filled new todo input with 'Example2' on .new-todo
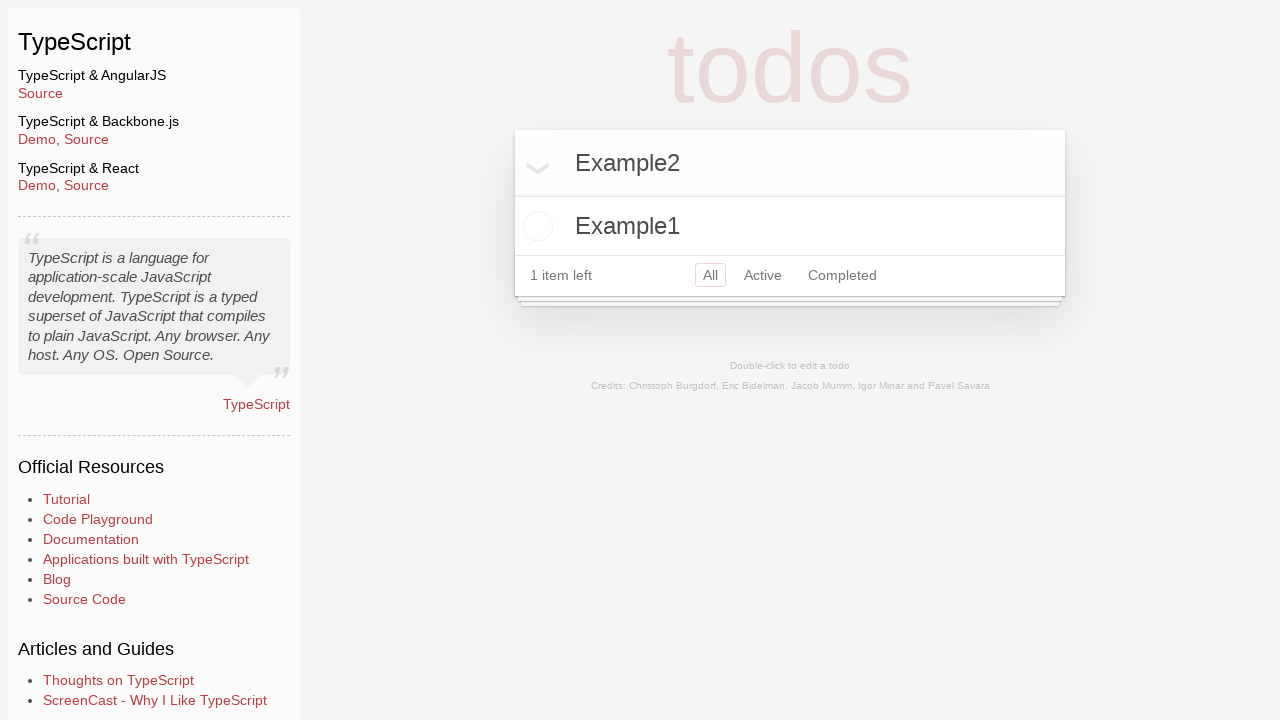

Pressed Enter to add second todo 'Example2' on .new-todo
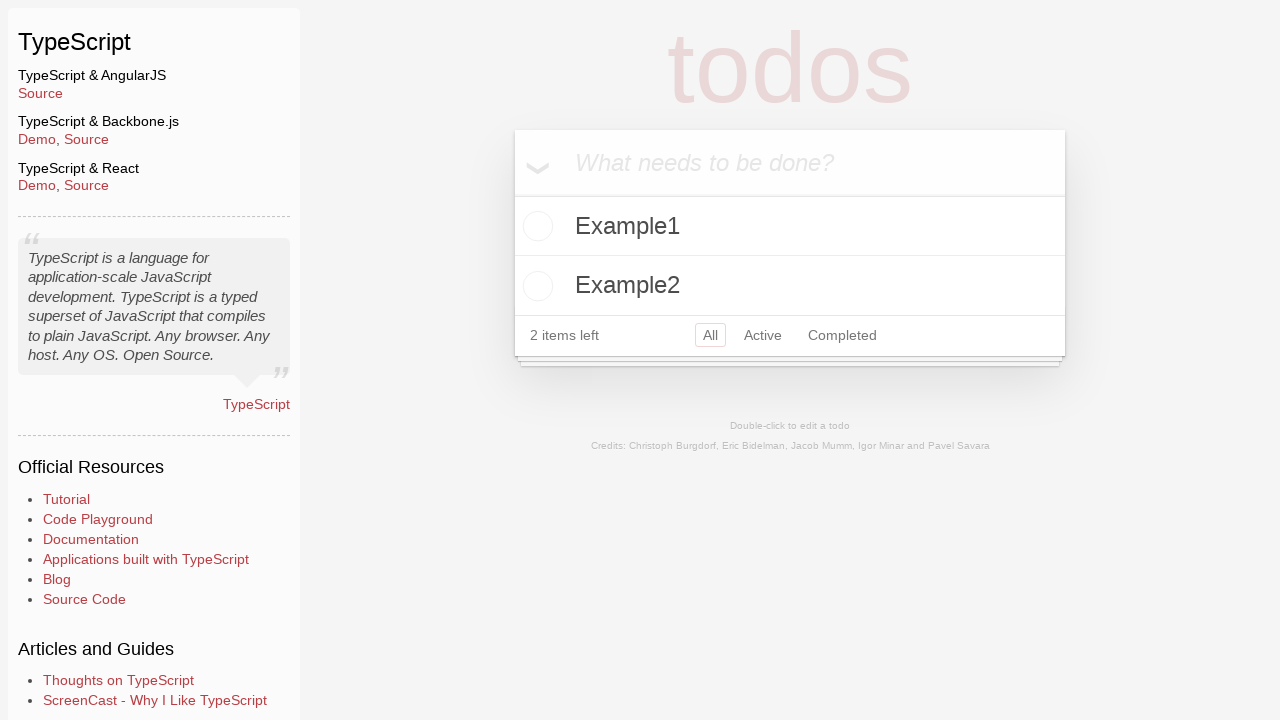

Marked 'Example2' todo as completed by clicking checkbox at (535, 286) on xpath=//label[contains(text(), 'Example2')]/preceding-sibling::input[@type='chec
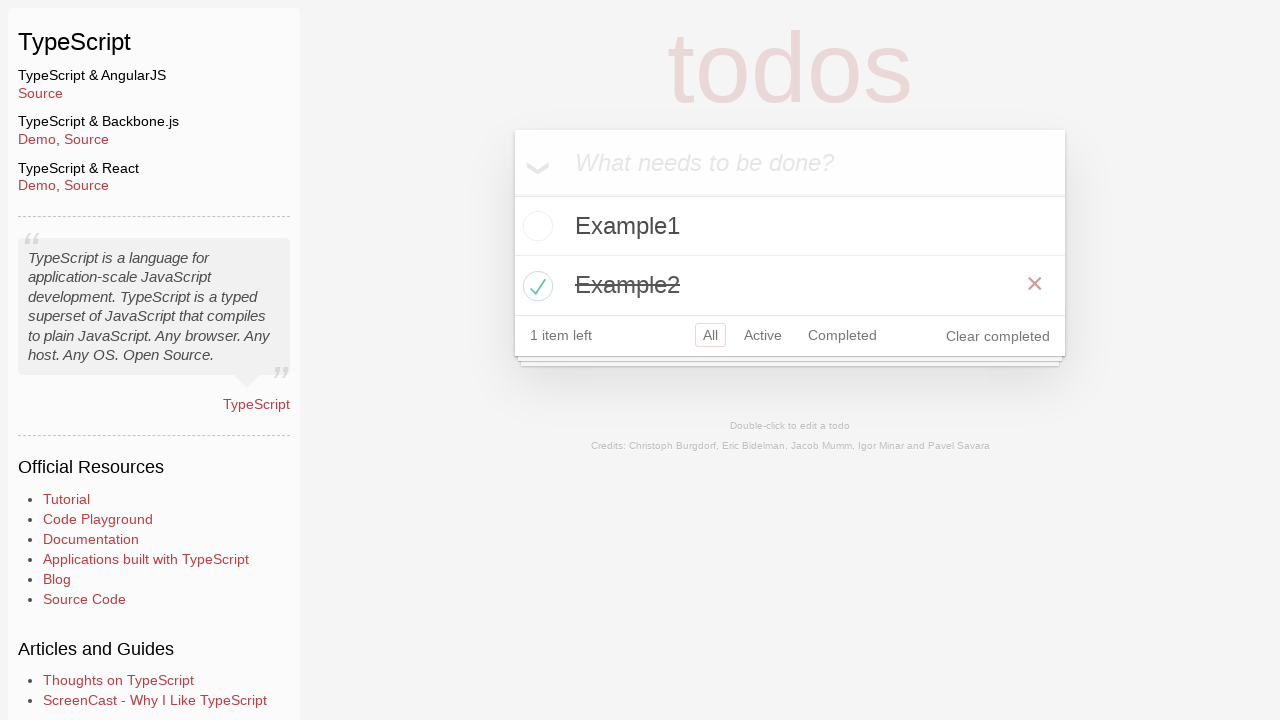

Navigated to completed filter route via hashbang URL (#!/completed)
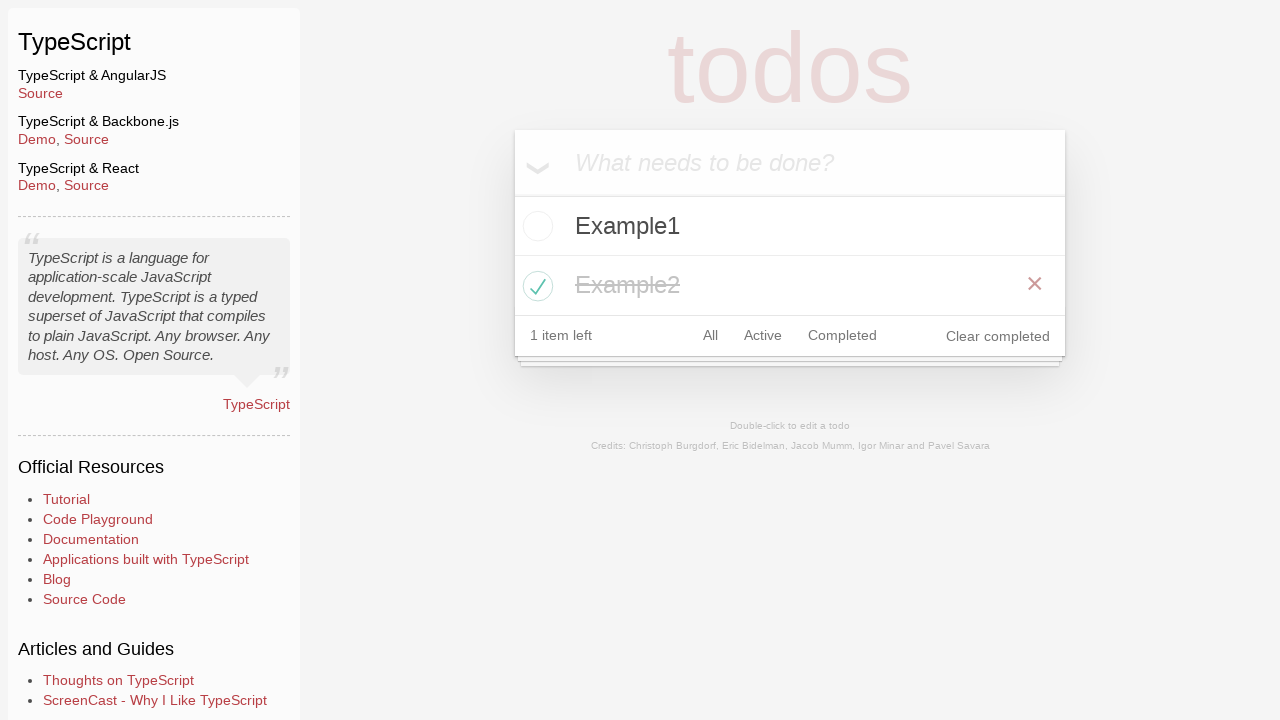

Verified completed todo 'Example2' is visible on completed filter page
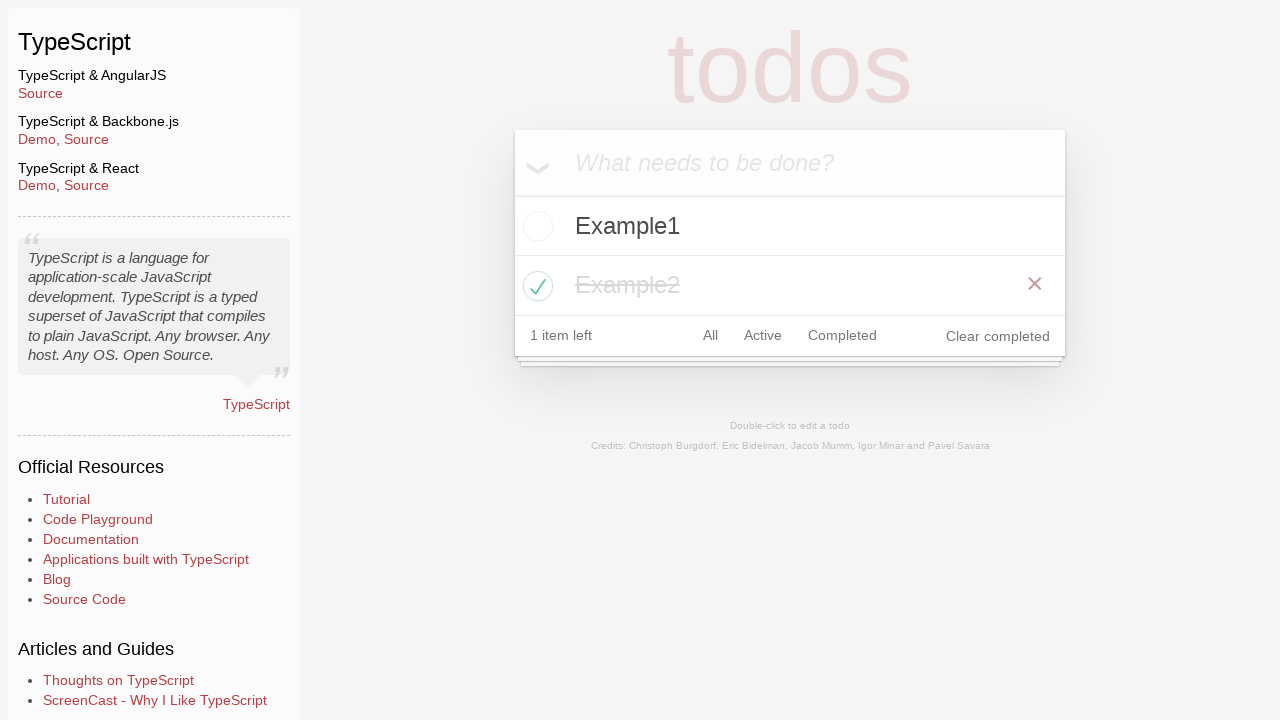

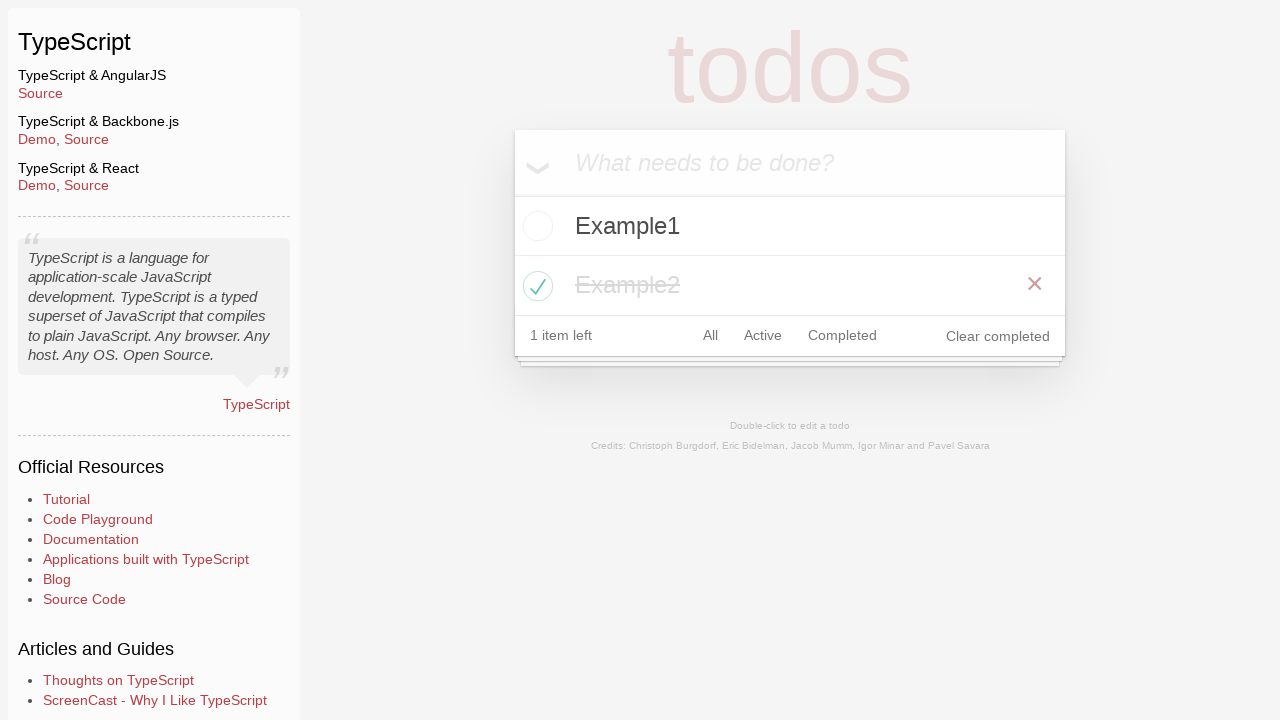